Tests opening a new browser tab by navigating to a page, opening a new tab, navigating to another page in that tab, and verifying two tabs are open.

Starting URL: https://the-internet.herokuapp.com/windows

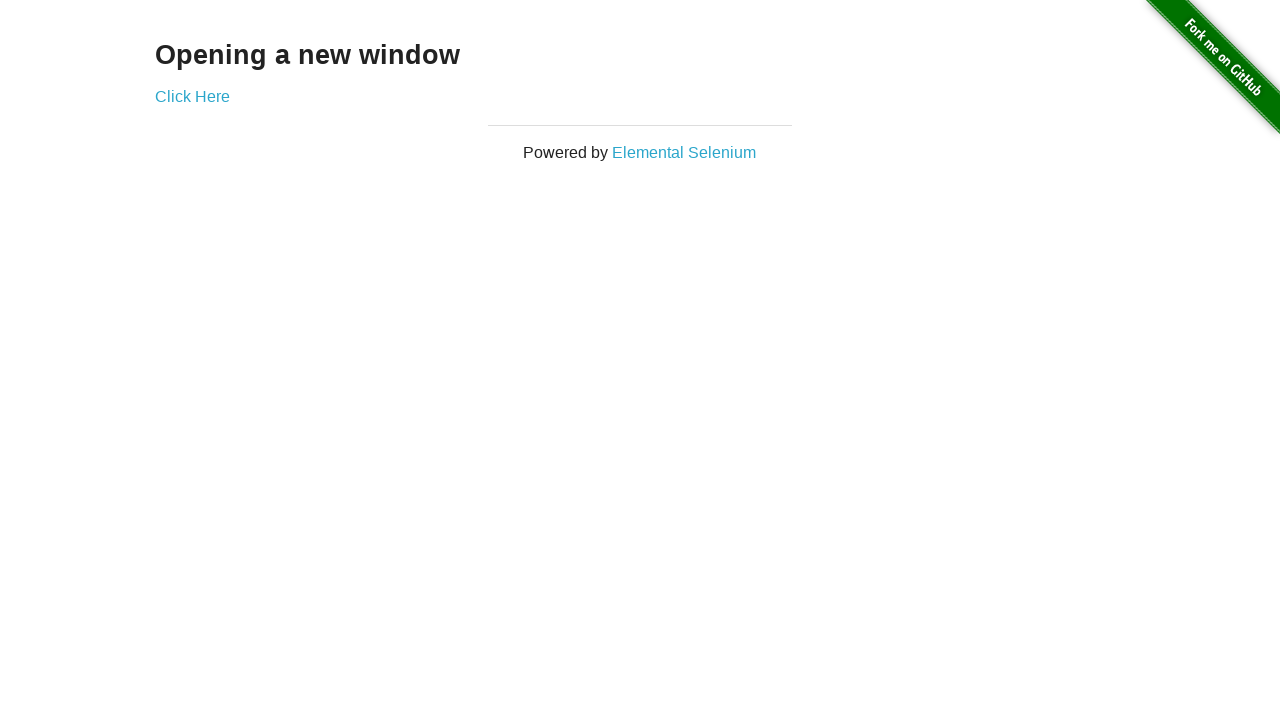

Navigated to the windows page at https://the-internet.herokuapp.com/windows
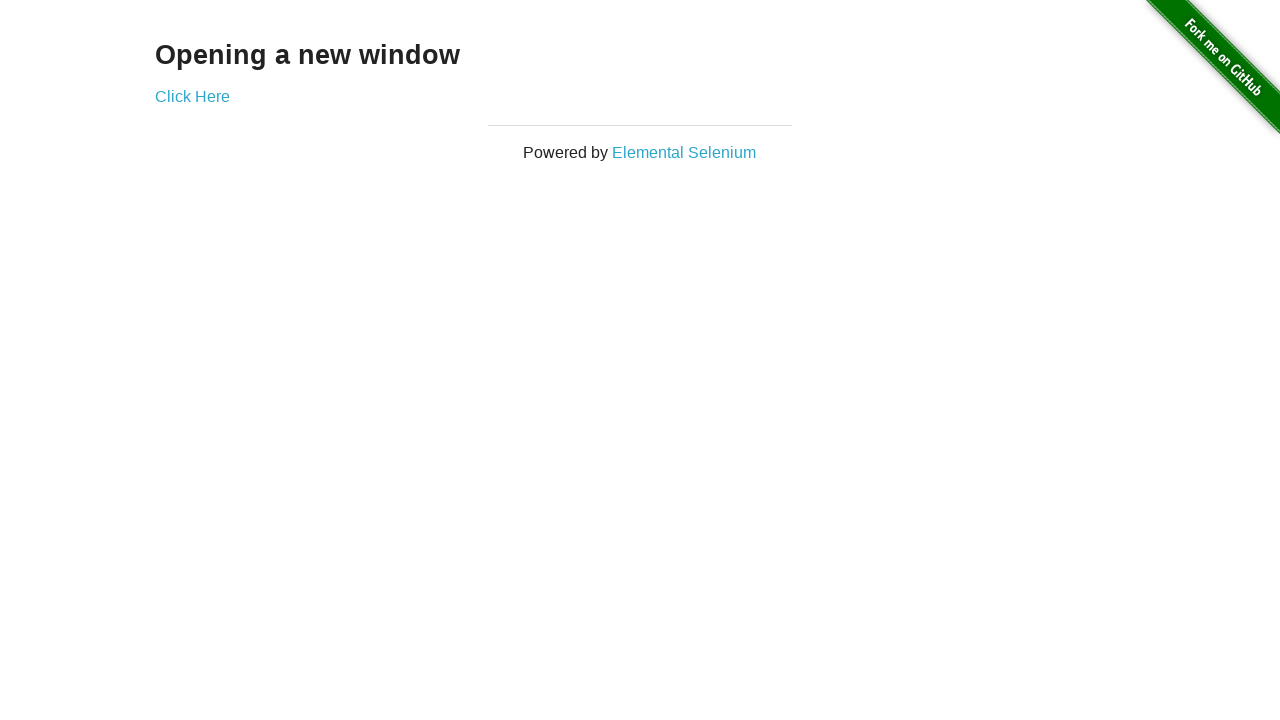

Opened a new browser tab
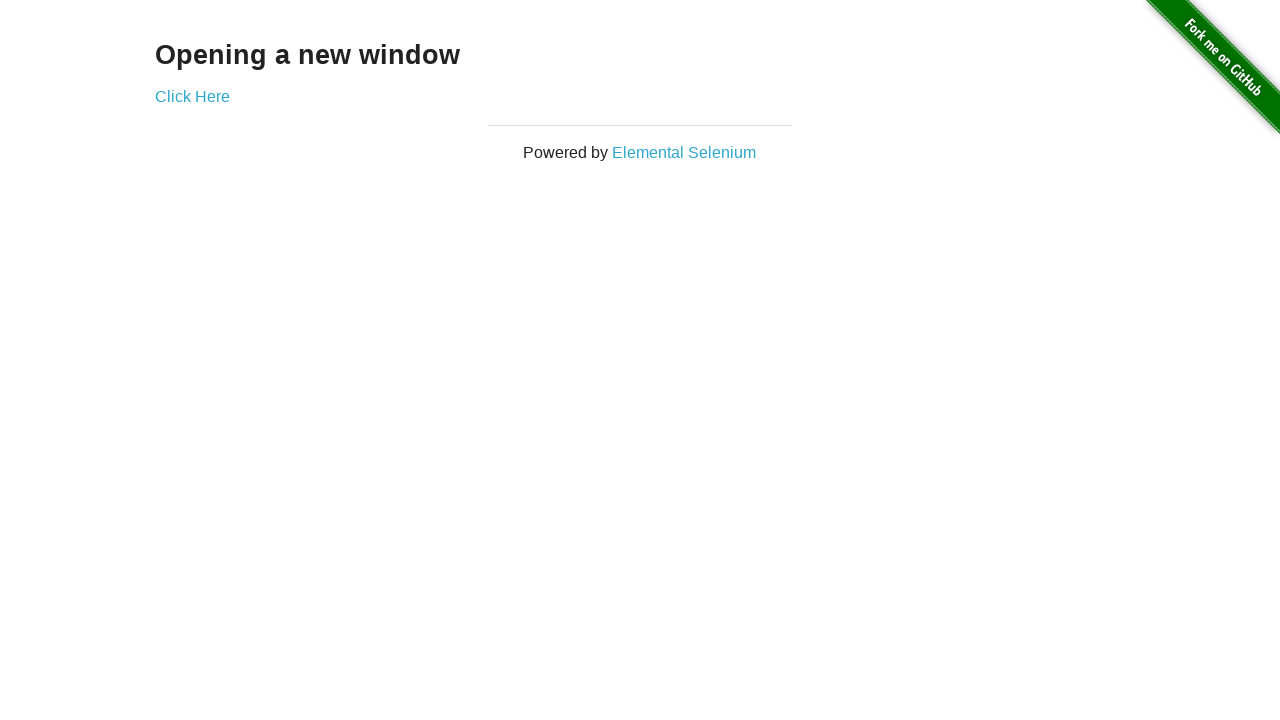

Navigated to the typos page in the new tab at https://the-internet.herokuapp.com/typos
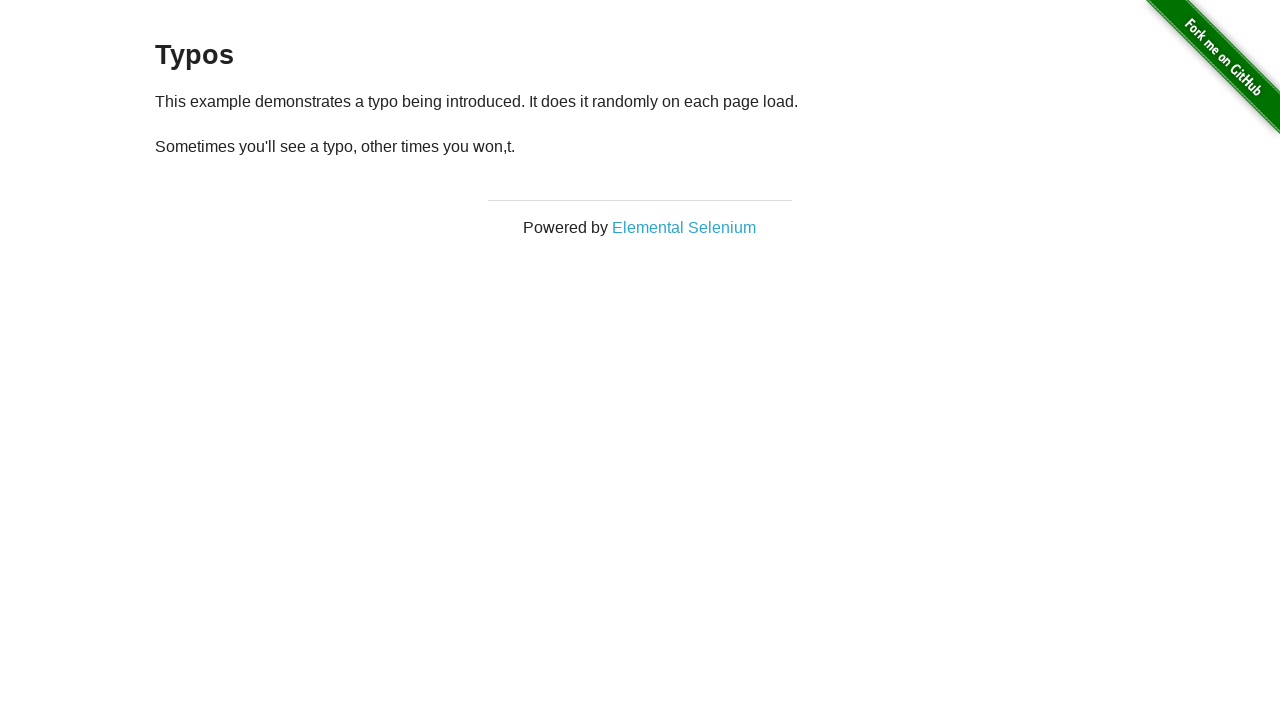

Verified that 2 tabs are now open in the browser context
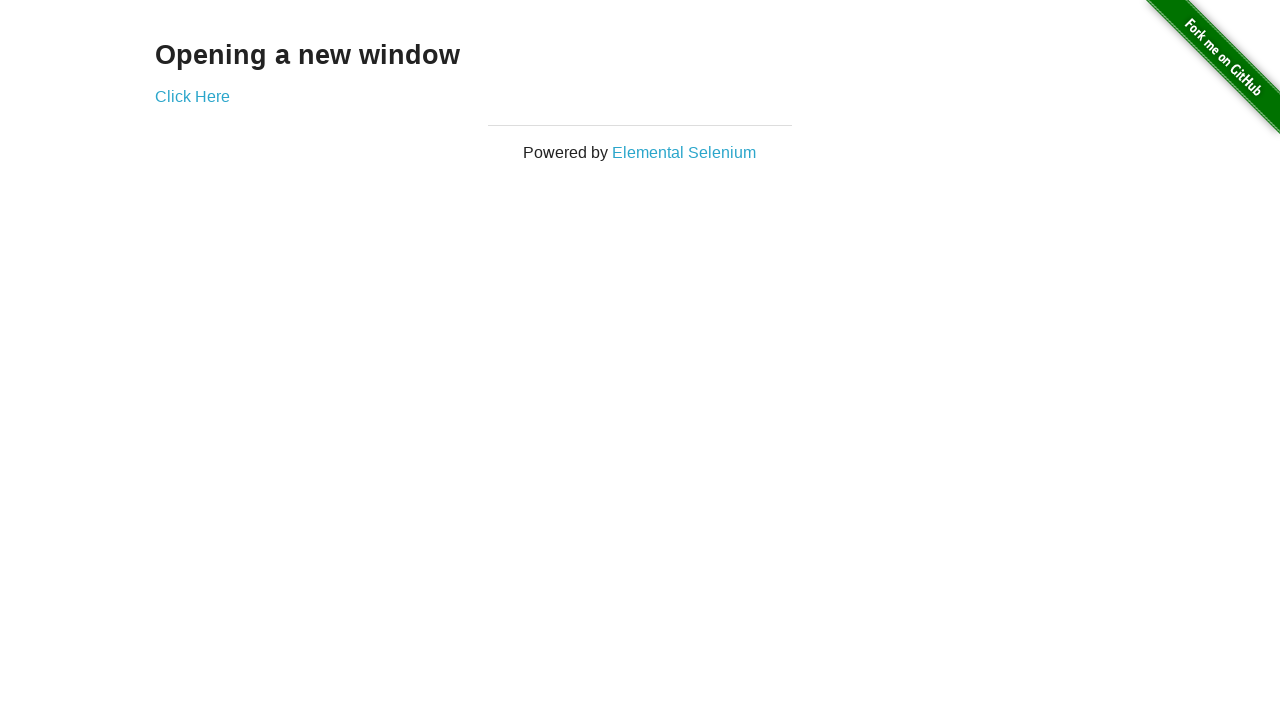

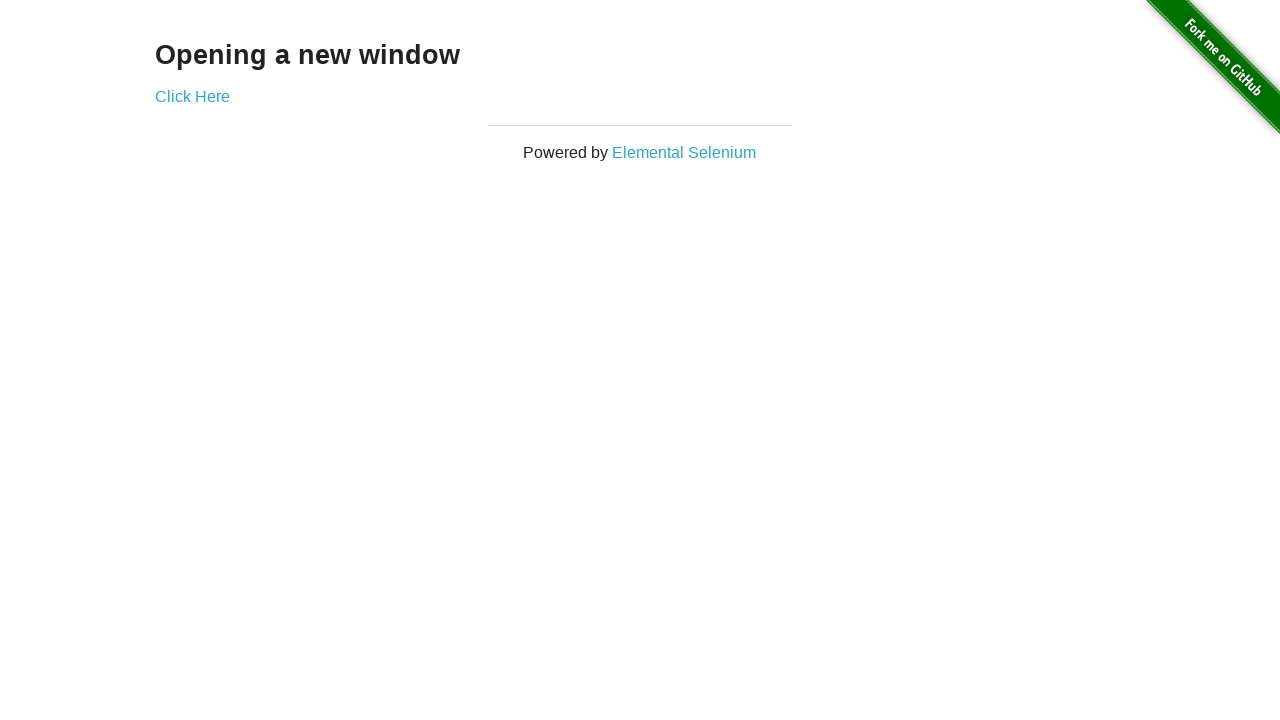